Opens the Rahul Shetty Academy Automation Practice page and verifies it loads successfully

Starting URL: https://rahulshettyacademy.com/AutomationPractice/

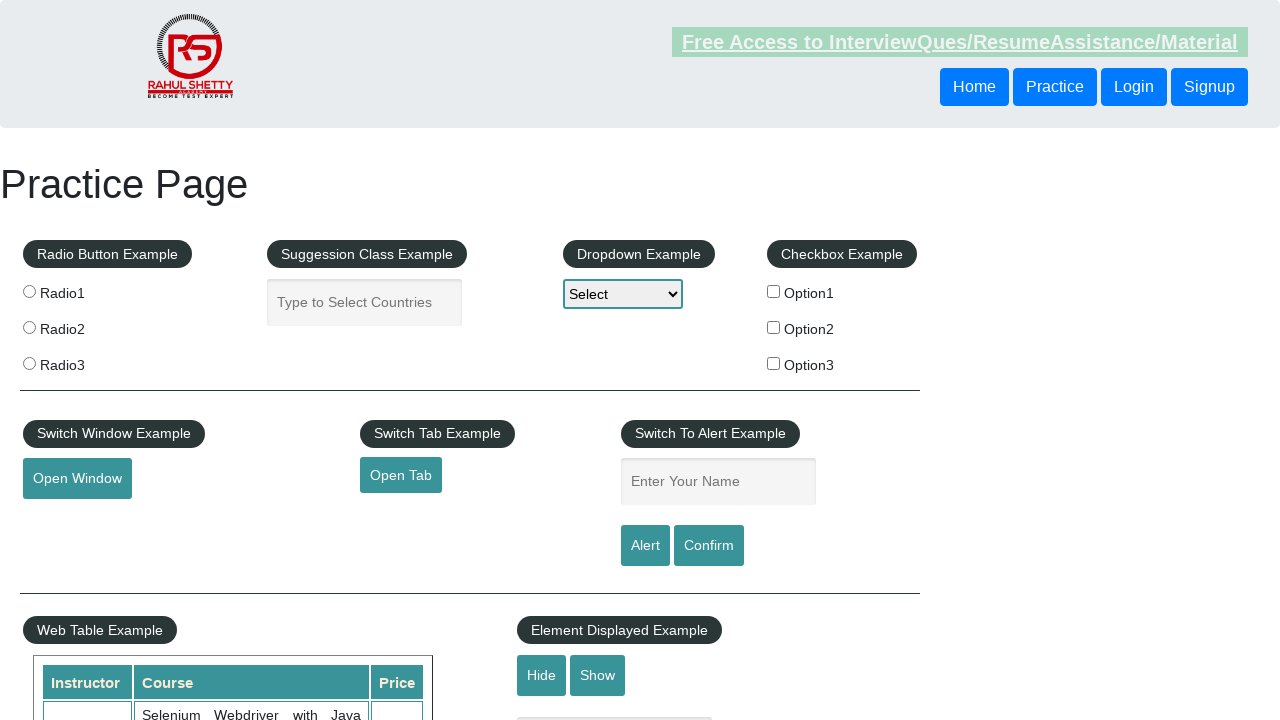

Navigated to Rahul Shetty Academy Automation Practice page
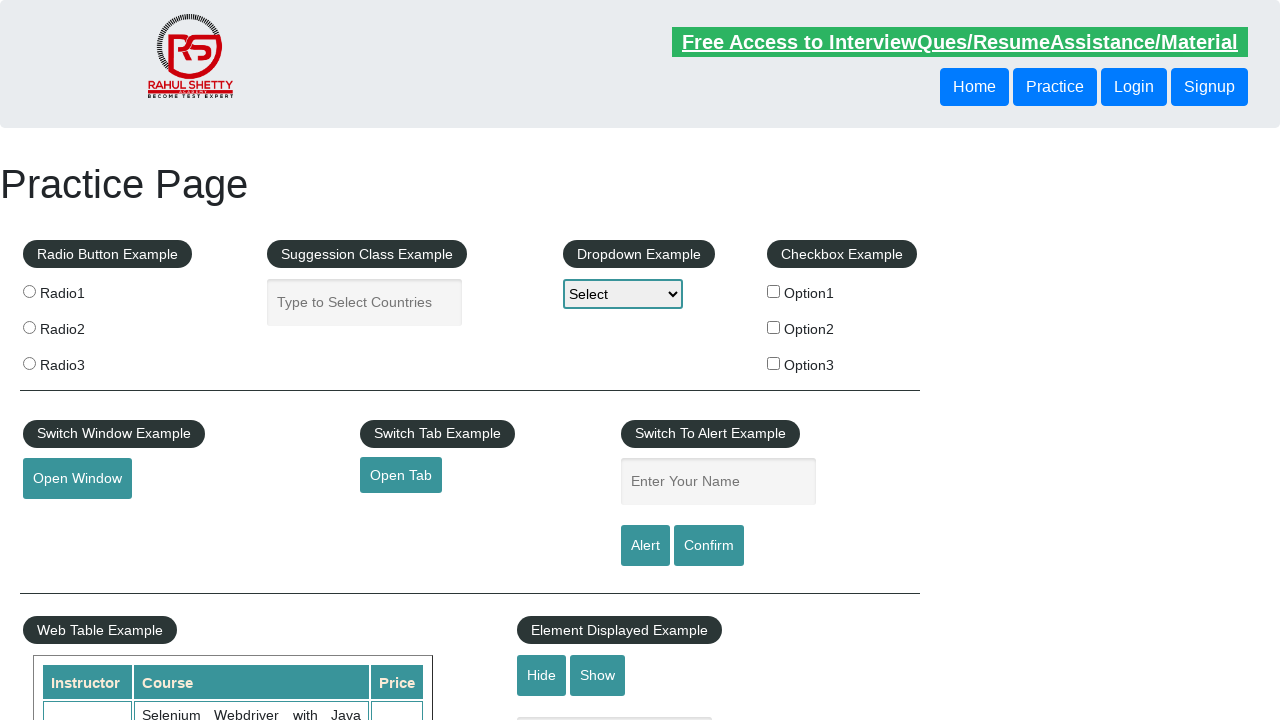

Page DOM content fully loaded
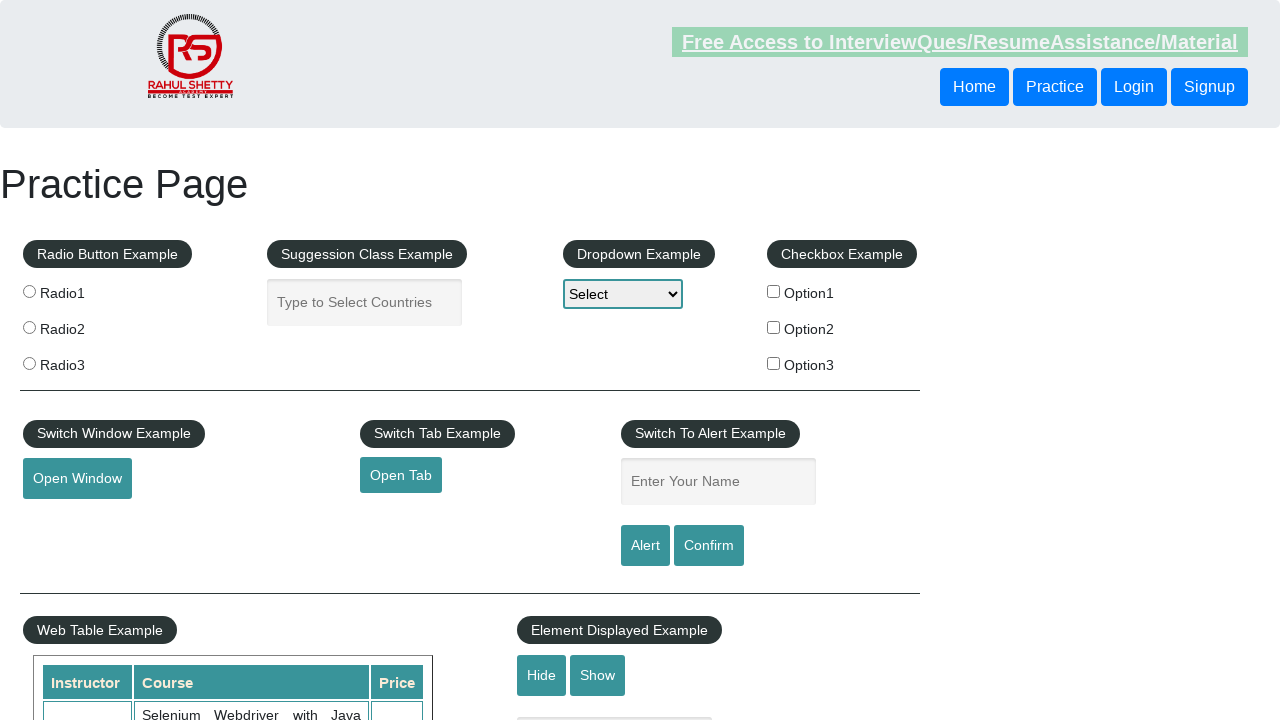

Verified page URL matches expected URL
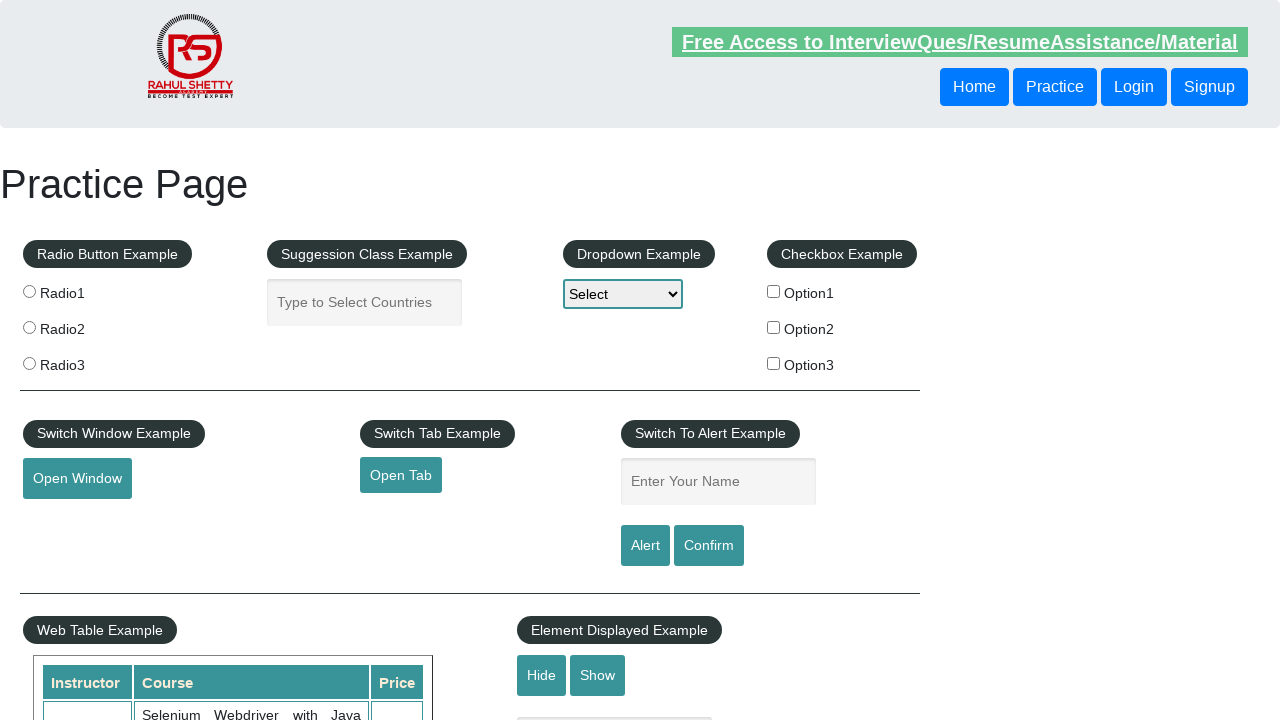

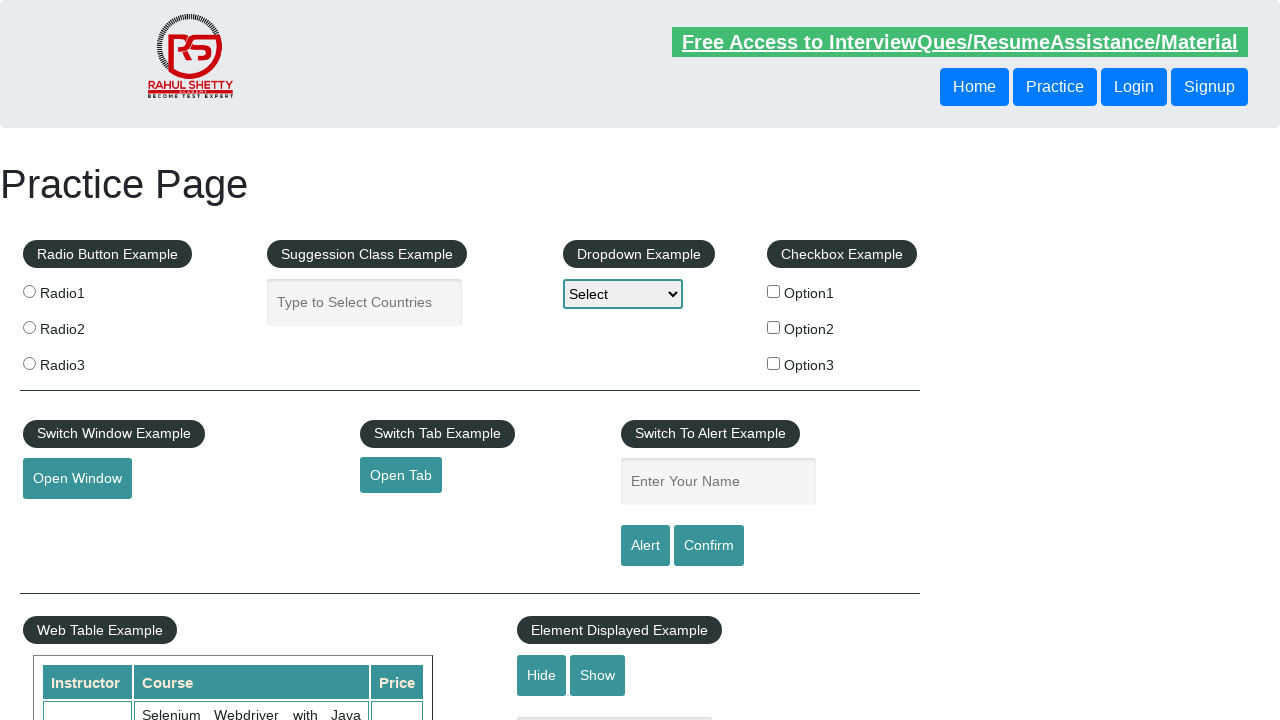